Tests JavaScript confirm alert functionality by clicking a button to trigger a confirm dialog, accepting it, and verifying the result message displays "You clicked: Ok"

Starting URL: https://the-internet.herokuapp.com/javascript_alerts

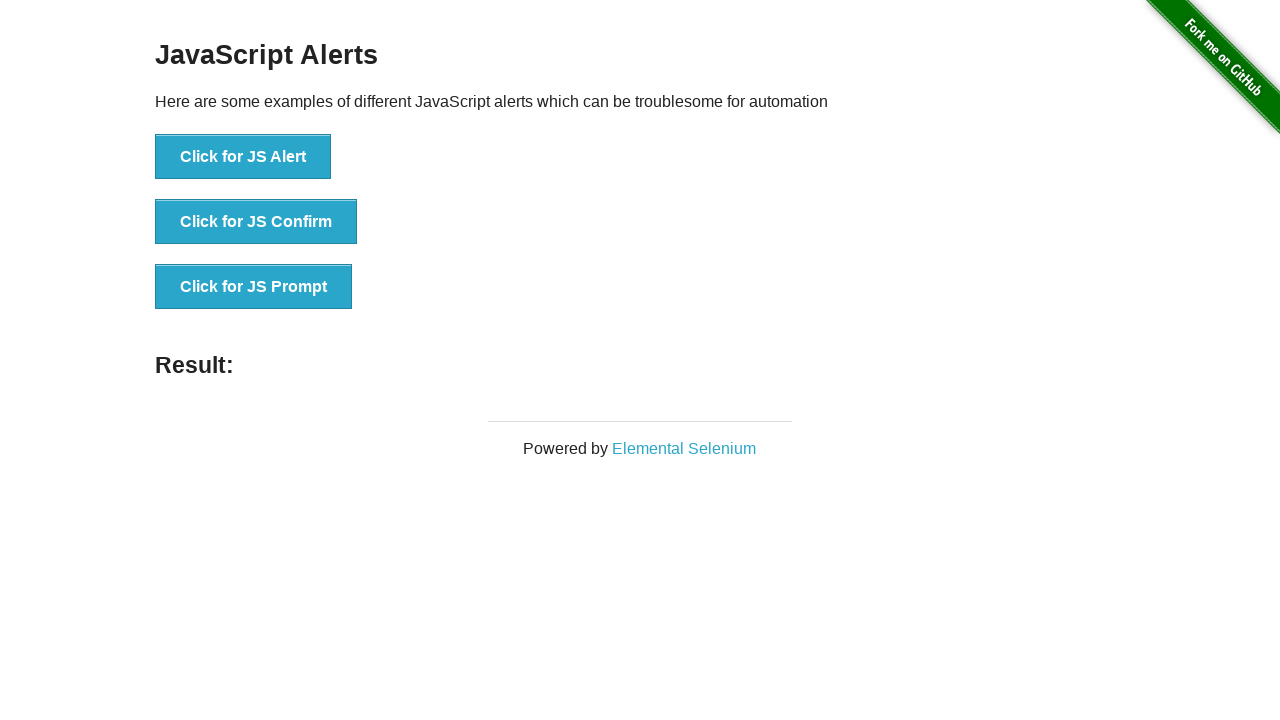

Waited for page to load (domcontentloaded)
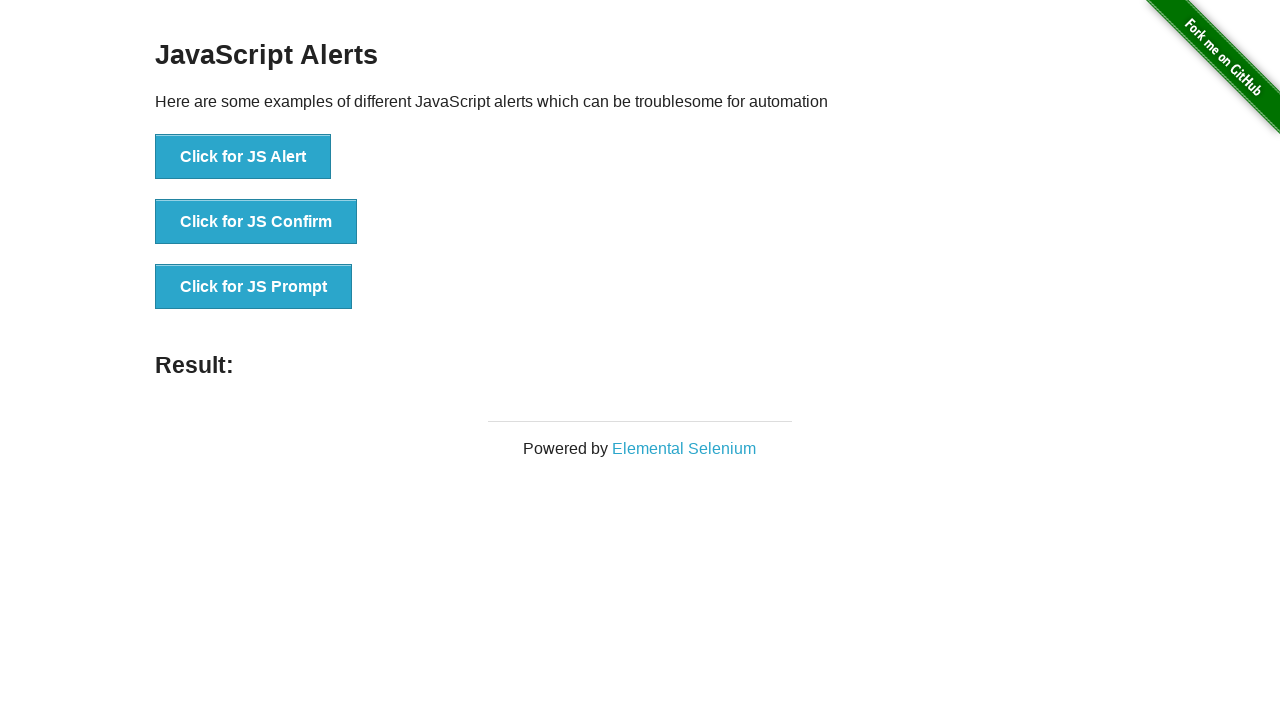

Clicked button to trigger confirm alert at (256, 222) on button[onclick='jsConfirm()']
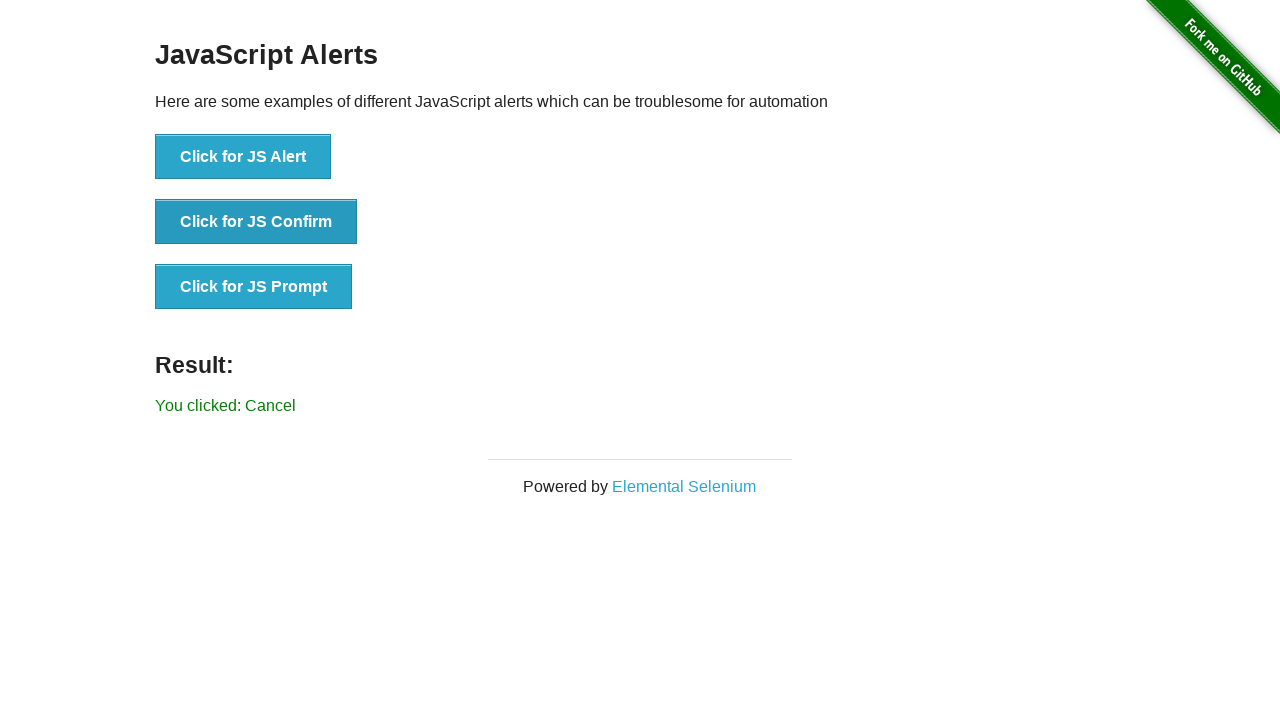

Set up dialog handler to accept confirm dialogs
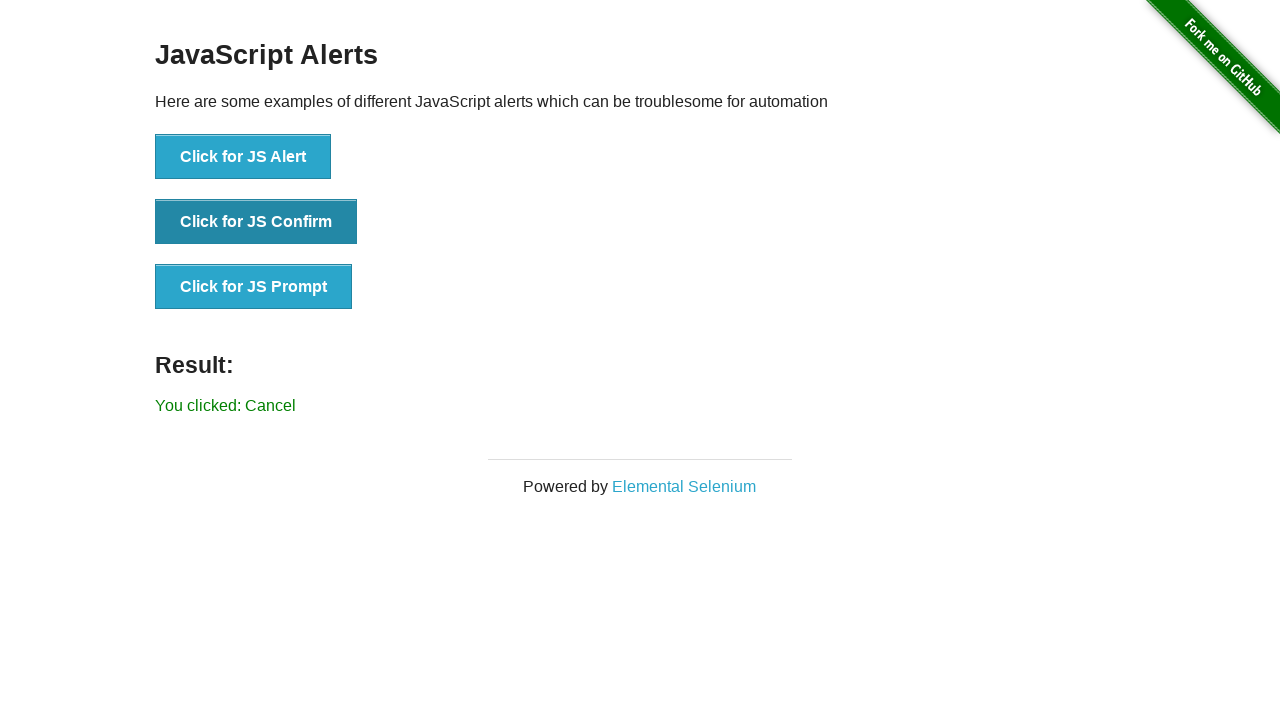

Clicked button again to trigger confirm dialog with handler active at (256, 222) on button[onclick='jsConfirm()']
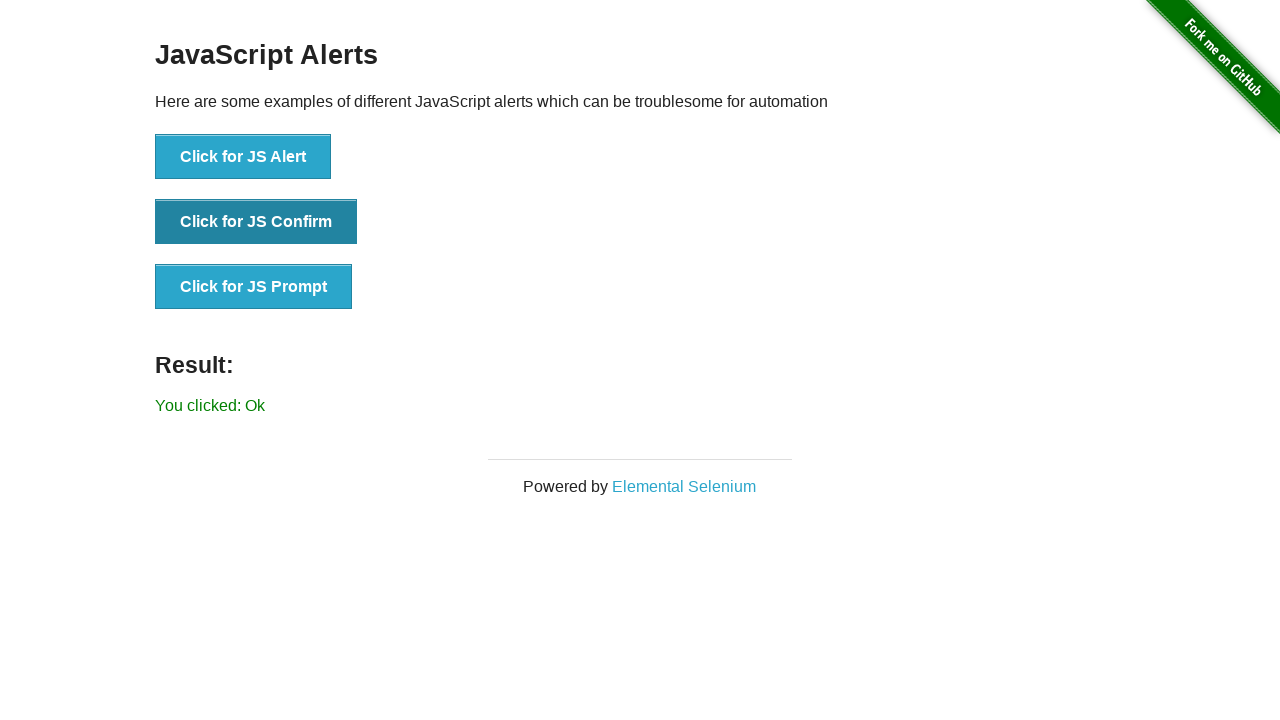

Waited for result message element to appear
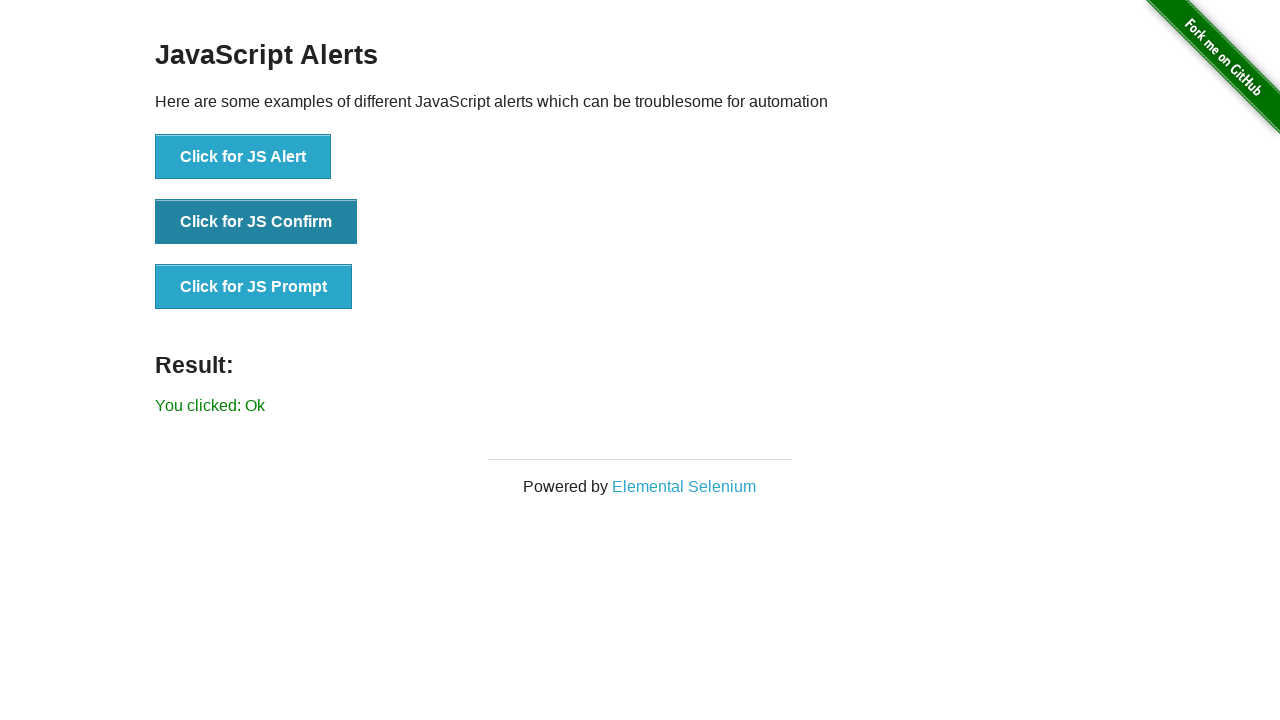

Retrieved result text: 'You clicked: Ok'
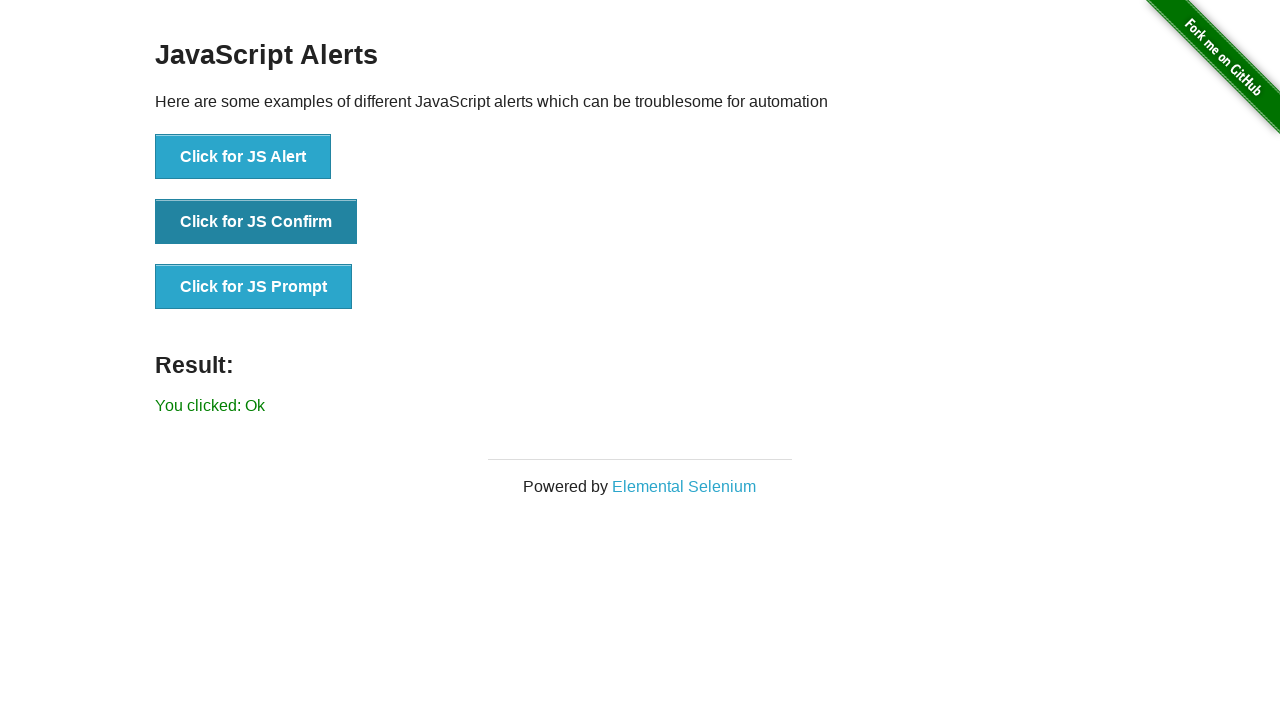

Verified result message displays 'You clicked: Ok'
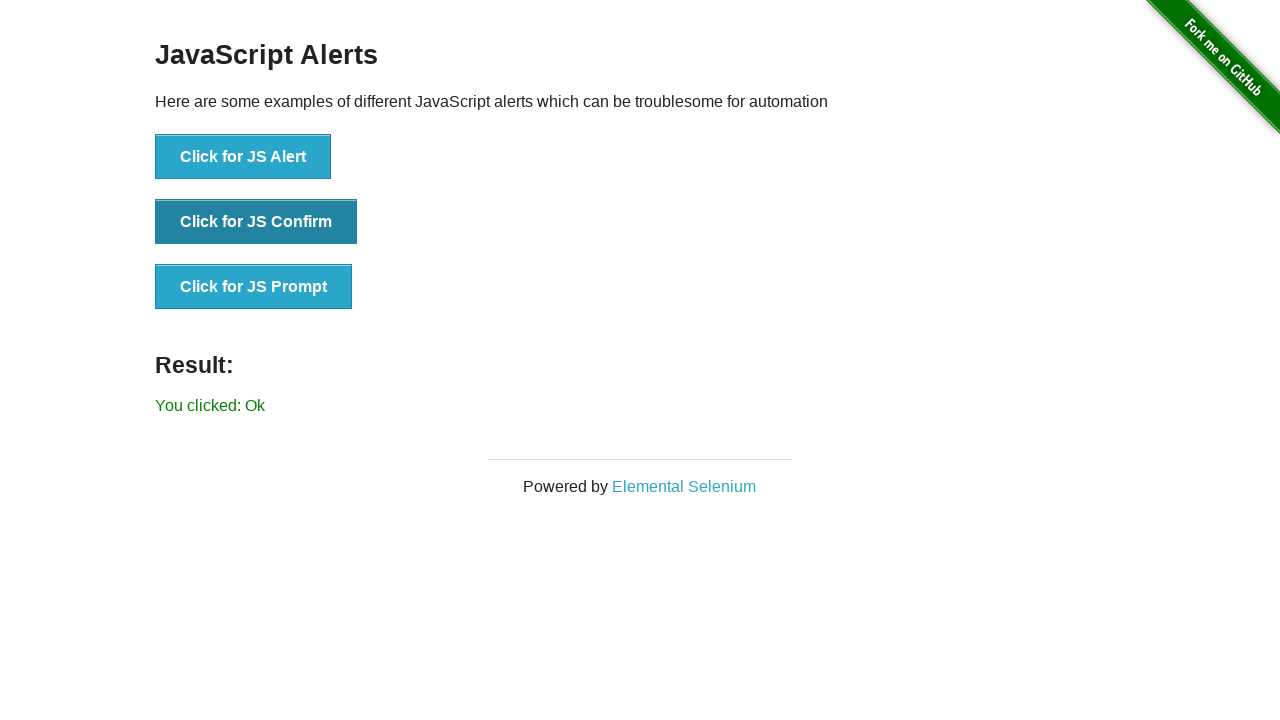

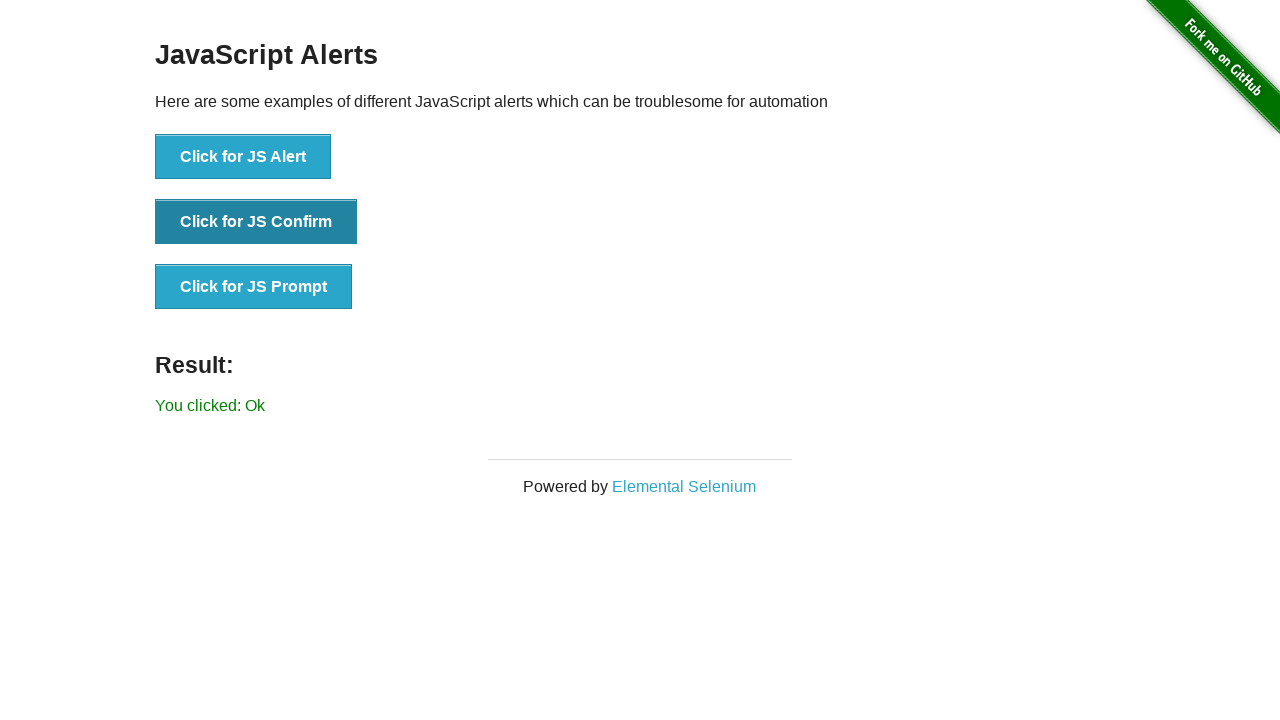